Tests window handling by opening a new window, switching between windows, and verifying content in each window

Starting URL: https://the-internet.herokuapp.com/windows

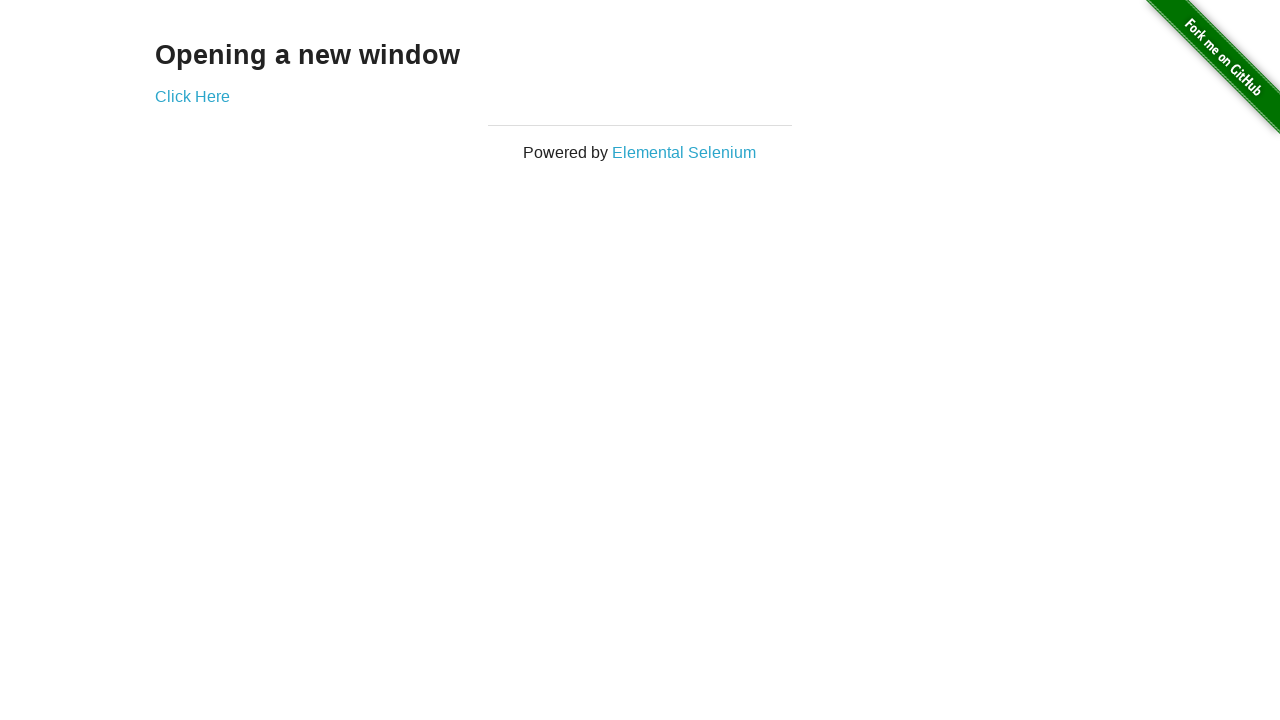

Clicked 'Click Here' link to open new window at (192, 96) on text=Click Here
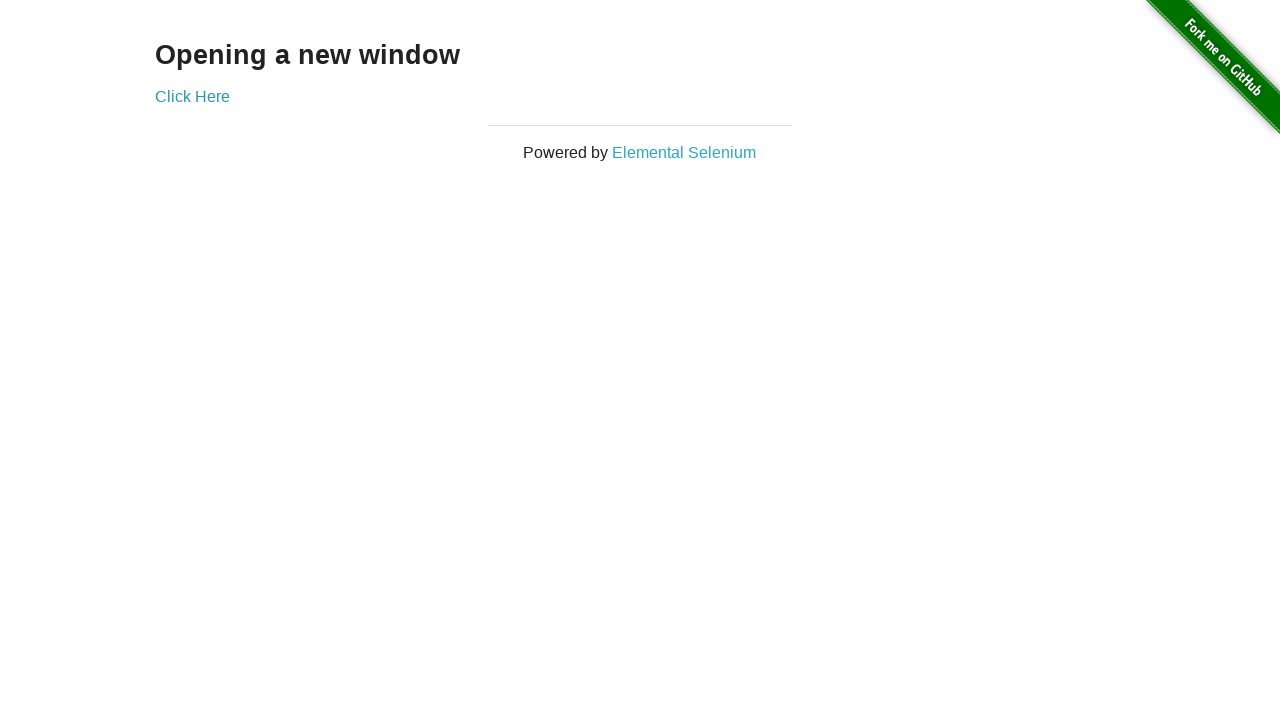

New window loaded completely
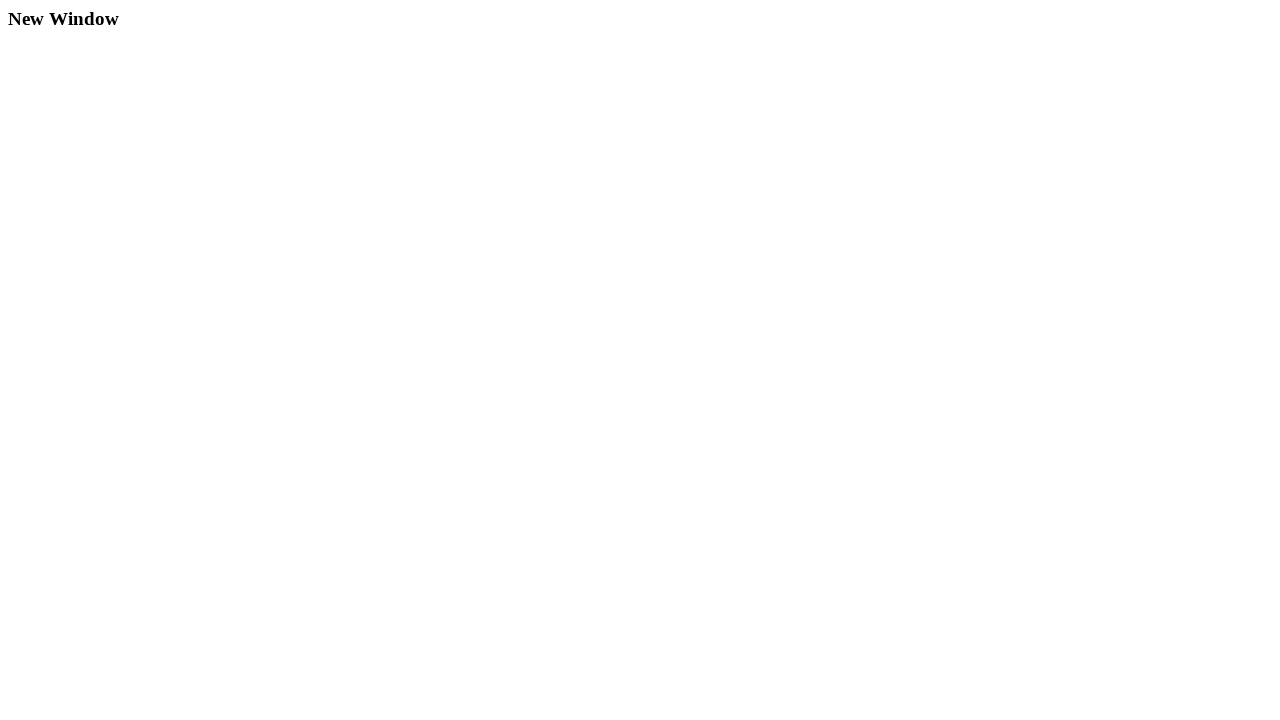

Retrieved h3 text from new window: New Window
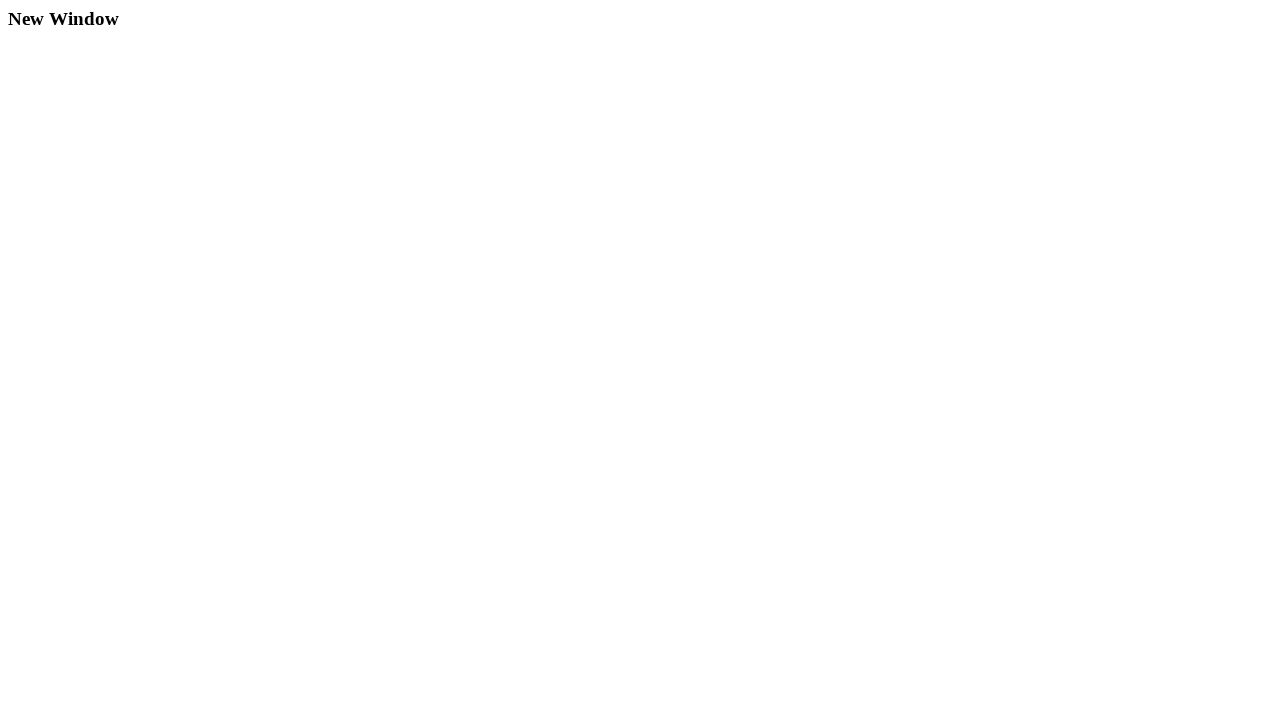

Closed the new window
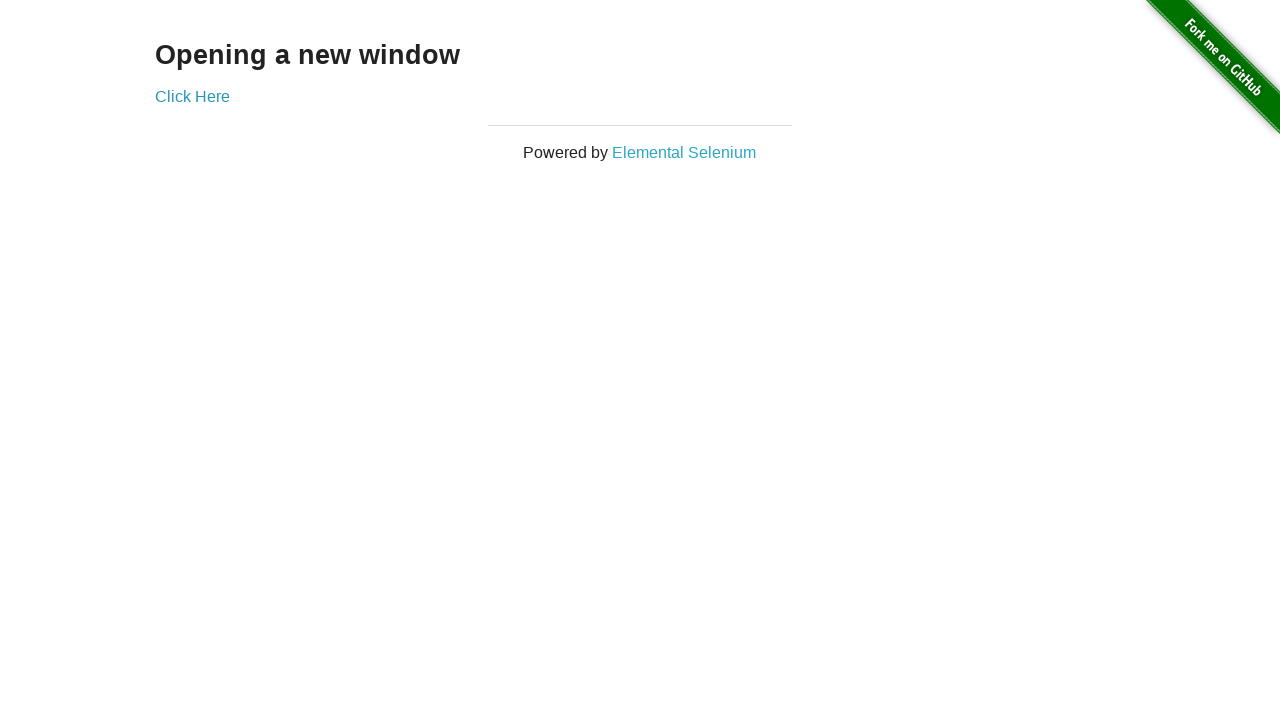

Retrieved h3 text from original window: Opening a new window
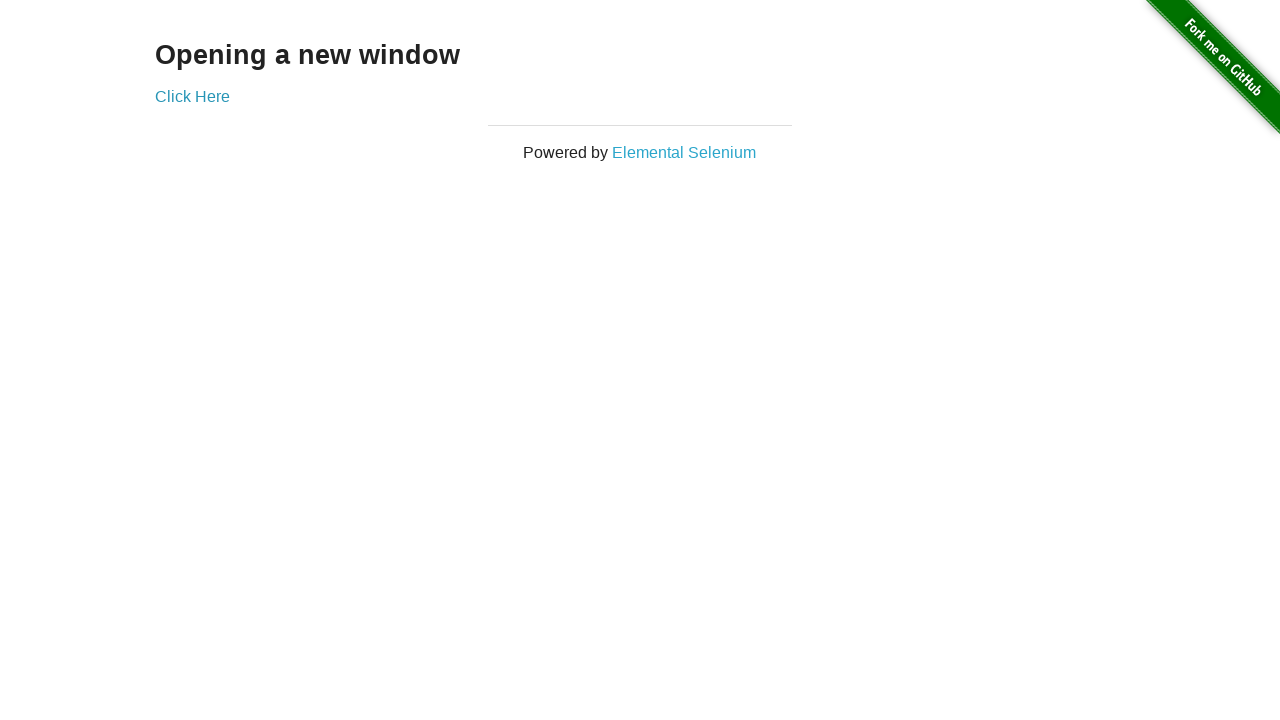

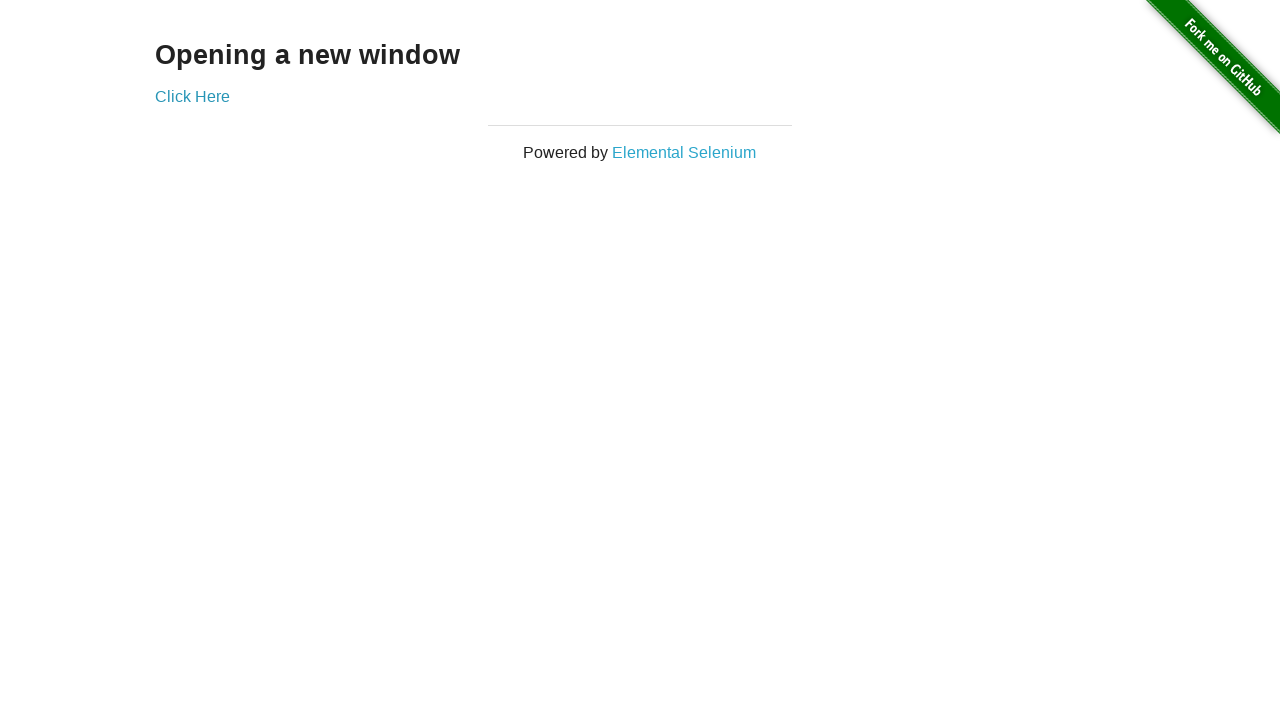